Toggle a map layer by opening the layers panel and clicking a button at a specific index

Starting URL: https://www.openstreetmap.org/#map=13/40.7331/-74.0207

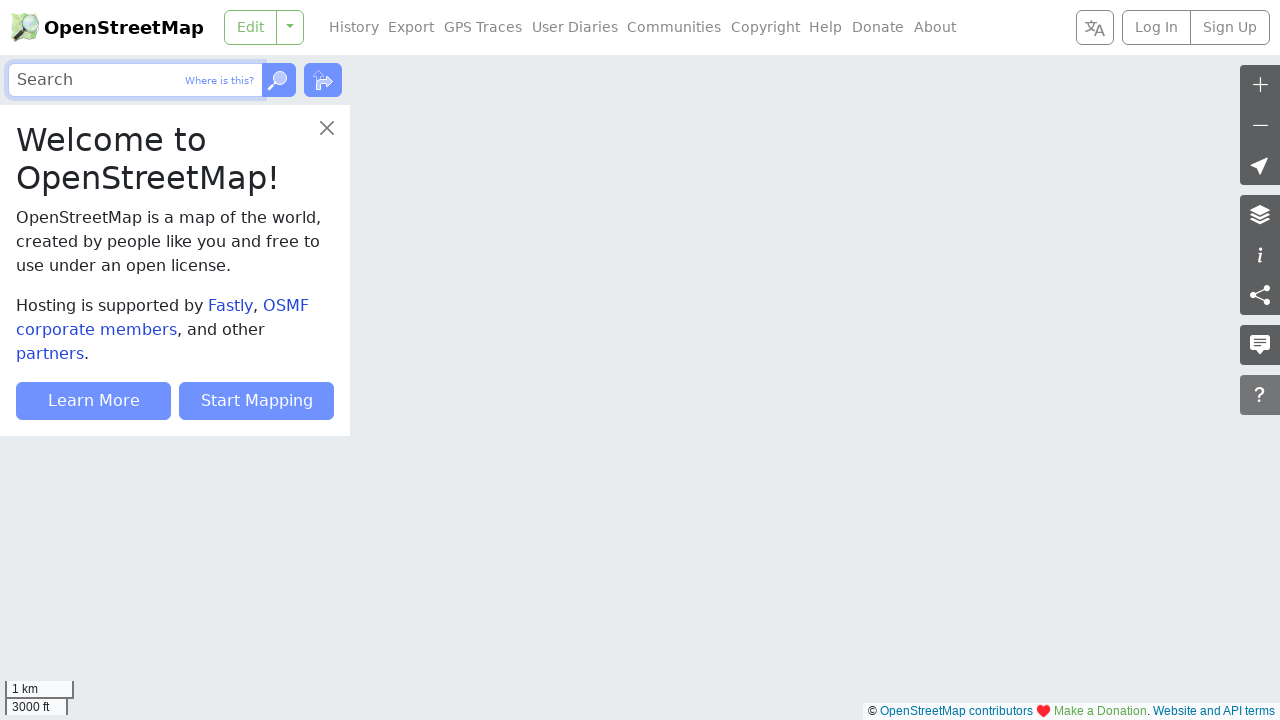

Clicked Layers link to open layers panel at (1260, 215) on internal:role=link[name="Layers"i]
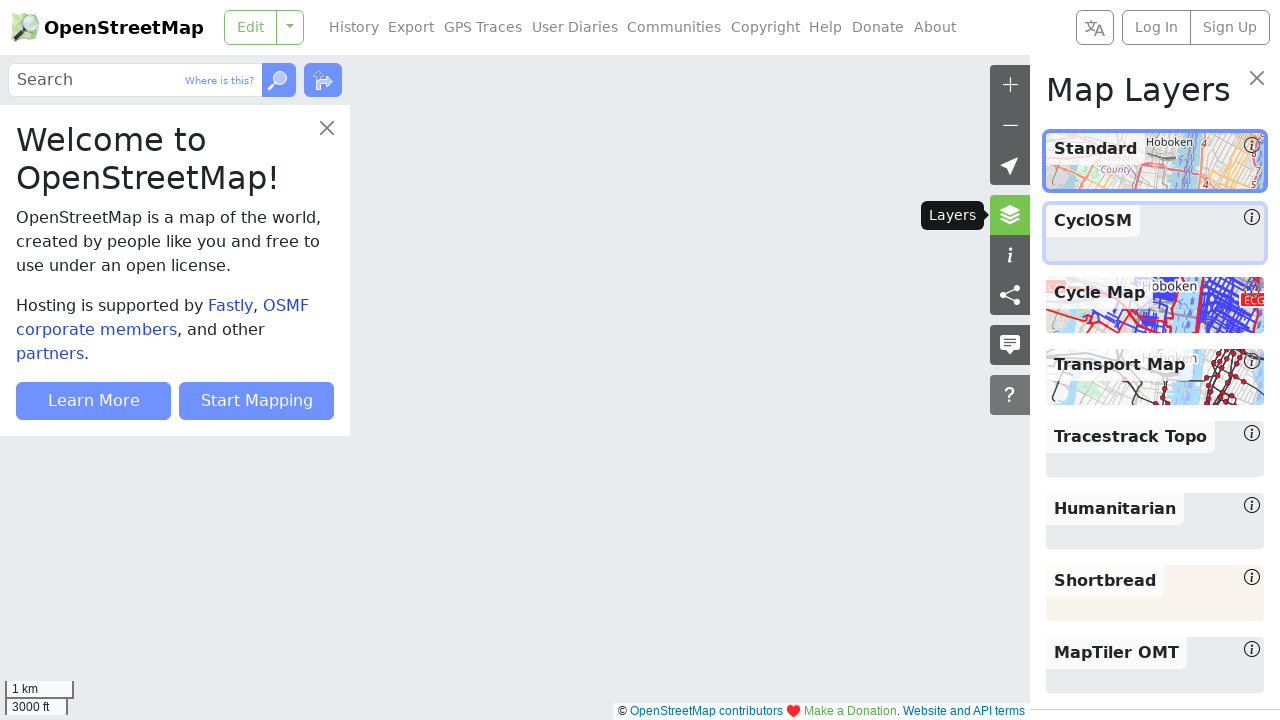

Clicked button at index 2 to toggle map layer at (220, 80) on internal:role=button >> nth=2
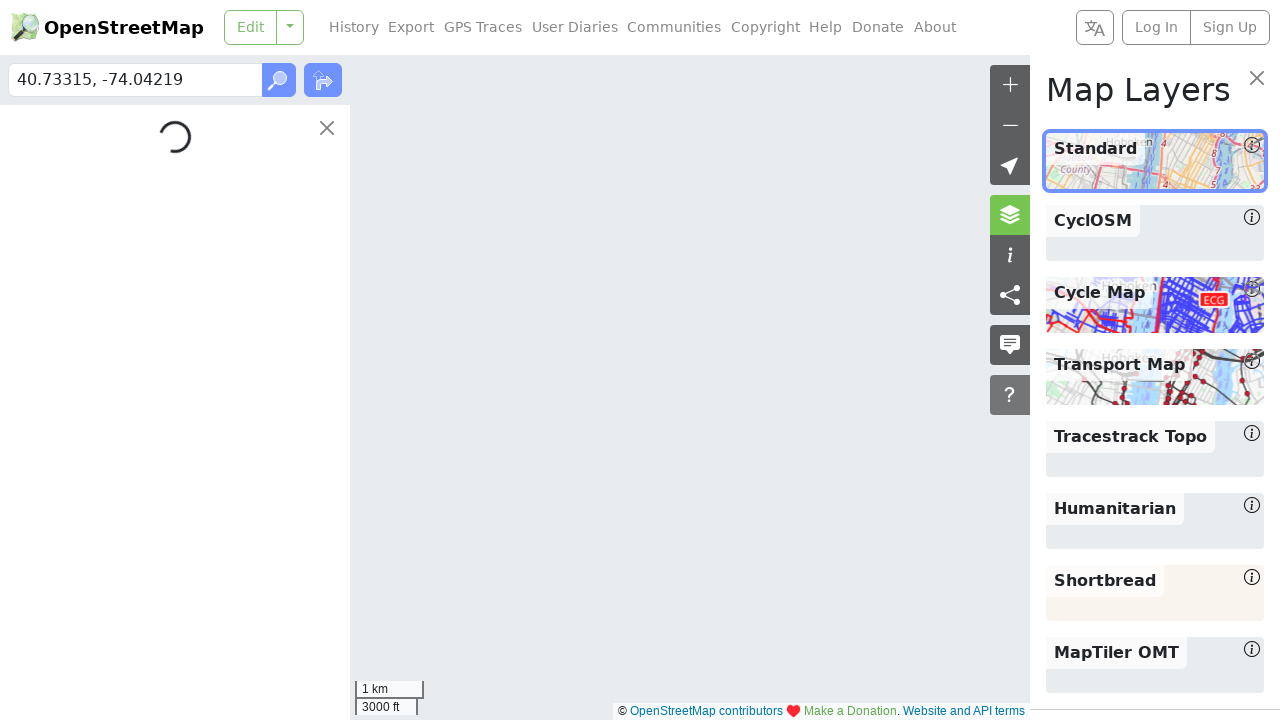

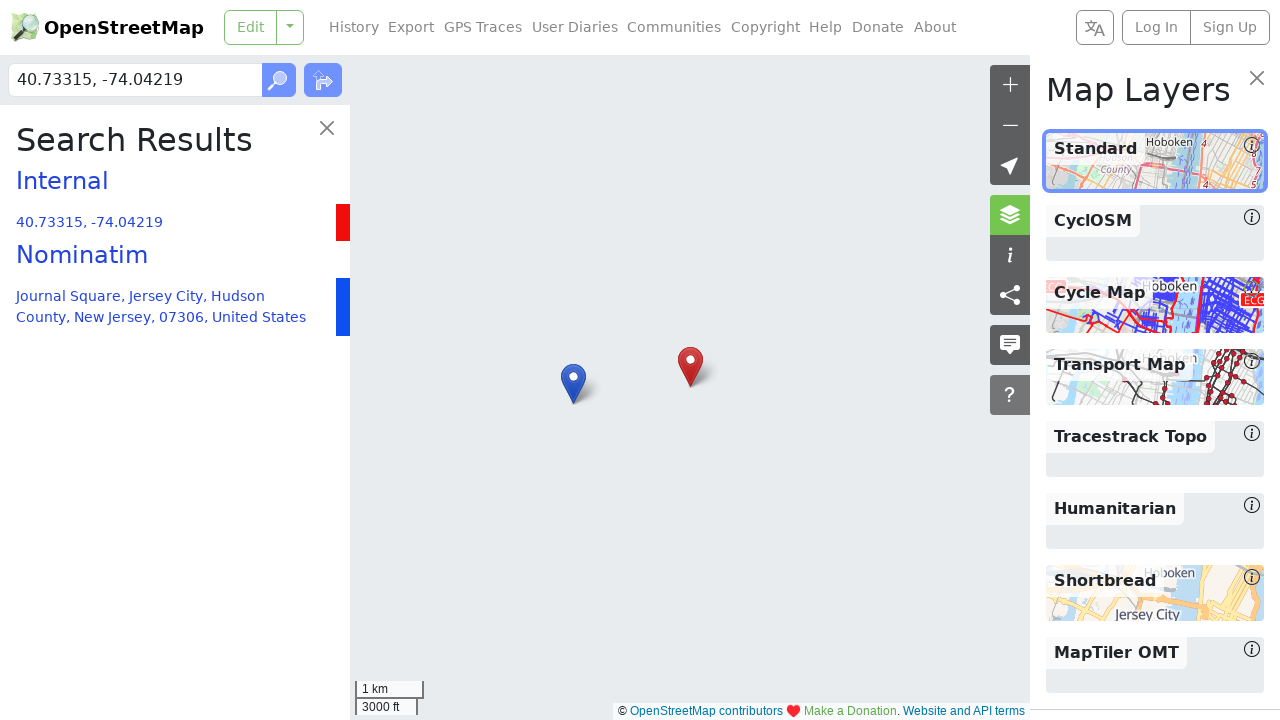